Tests the text box form by filling in user name, email, current address, and permanent address fields, then verifies the output displays the entered values correctly.

Starting URL: https://demoqa.com/text-box

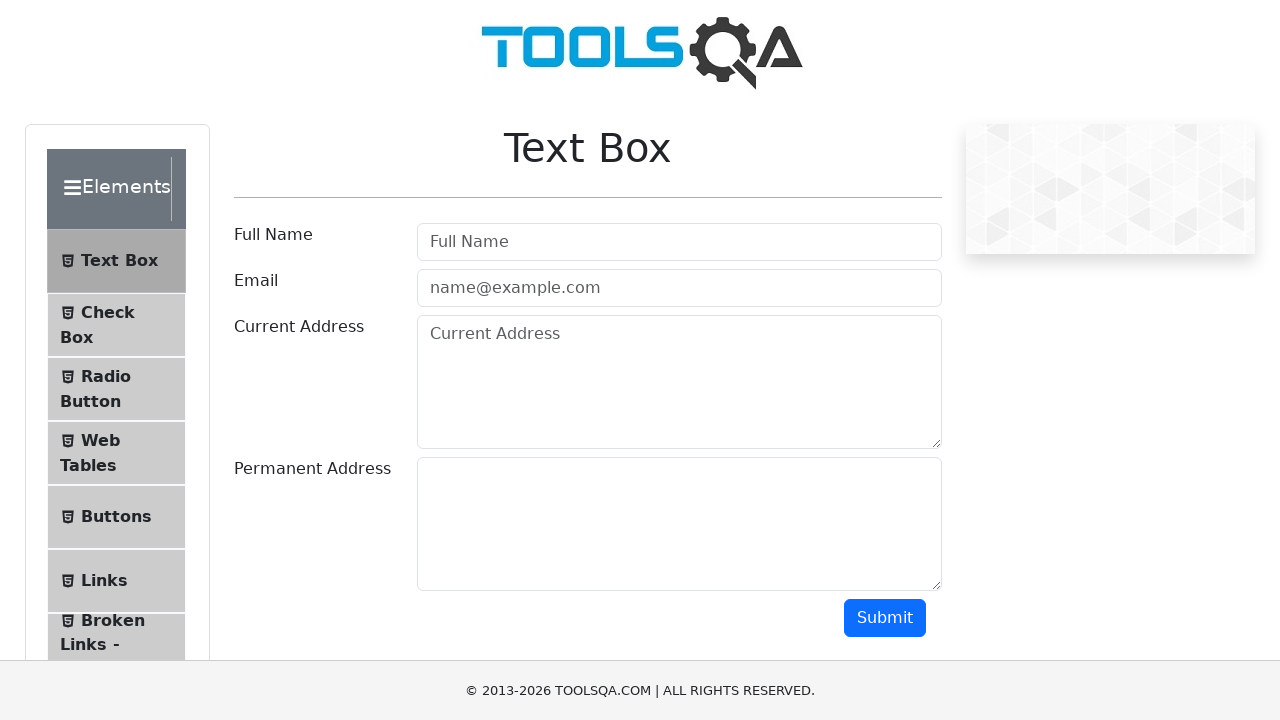

Filled user name field with 'Serhio' on #userName
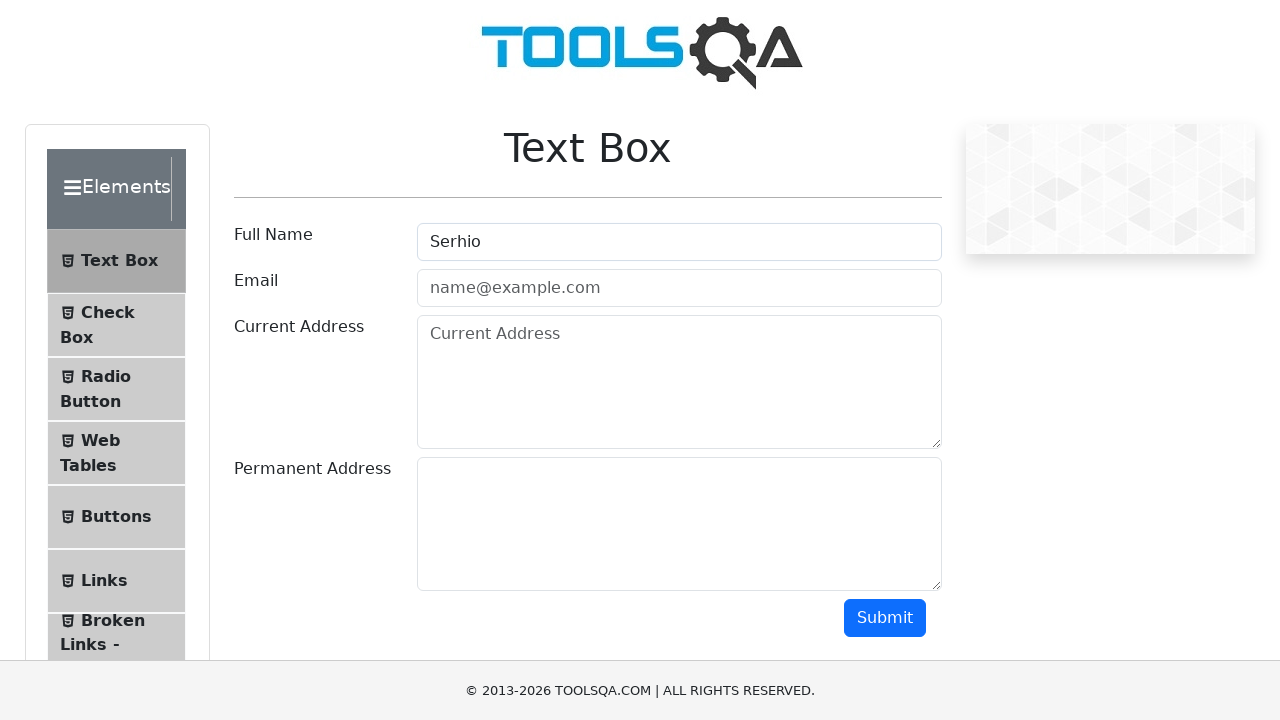

Filled email field with 'Egor@egor.com' on #userEmail
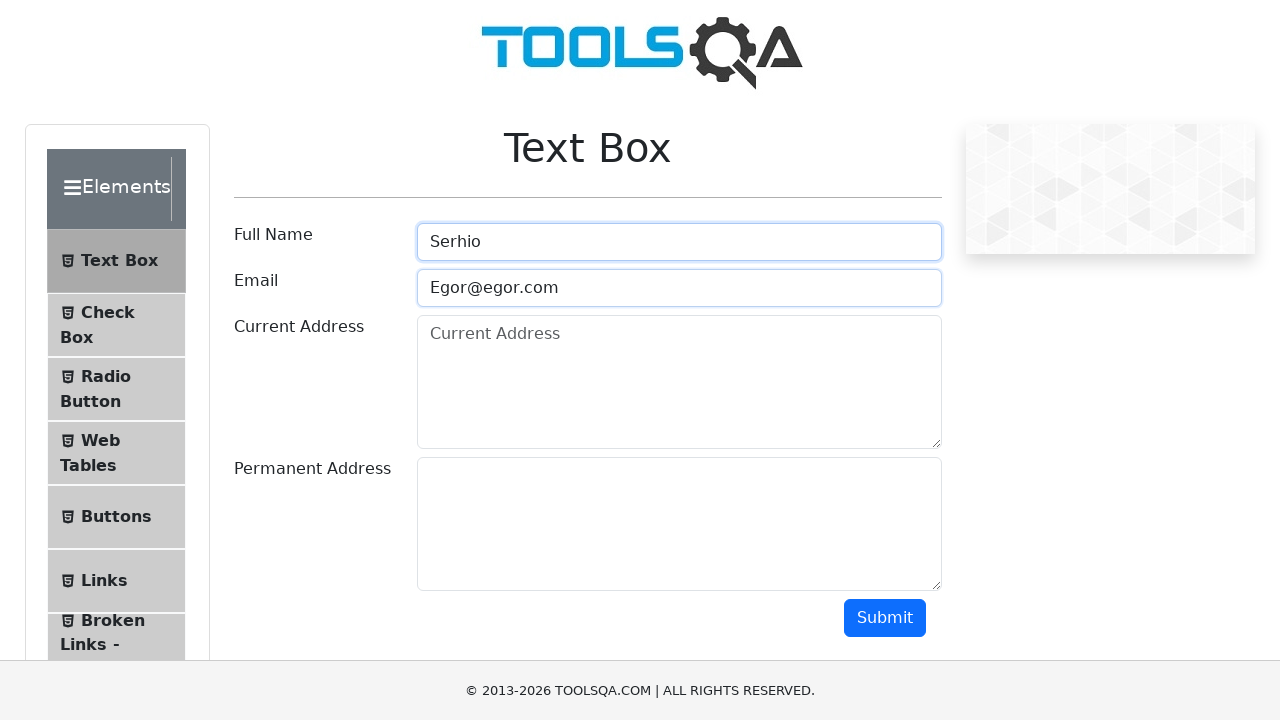

Filled current address field with 'Some adress 1' on #currentAddress
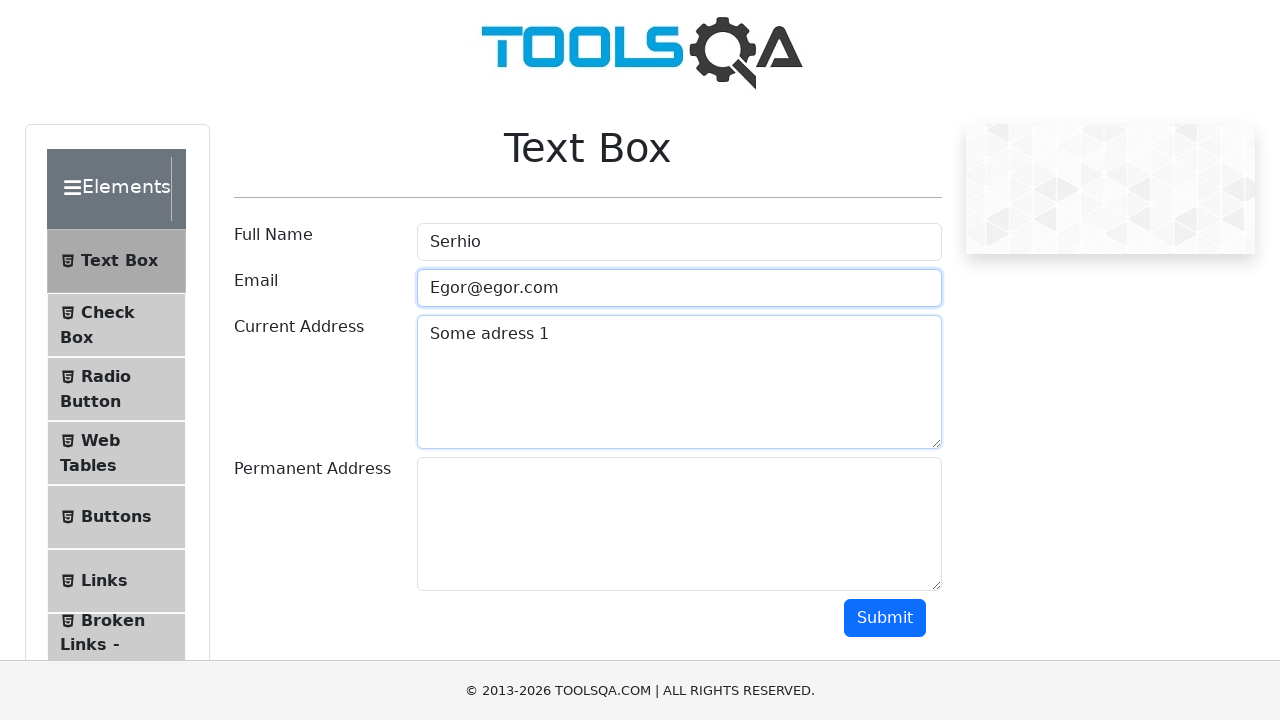

Filled permanent address field with 'Another adress 1' on #permanentAddress
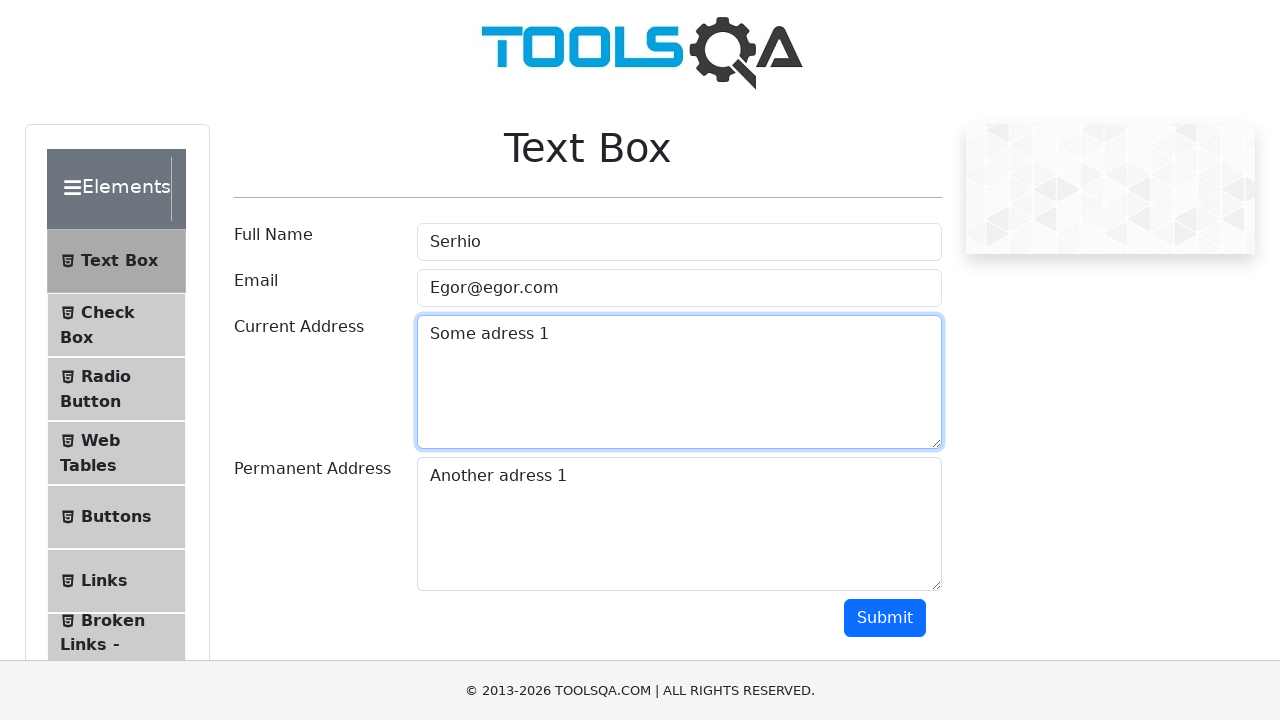

Clicked submit button to submit form at (885, 618) on #submit
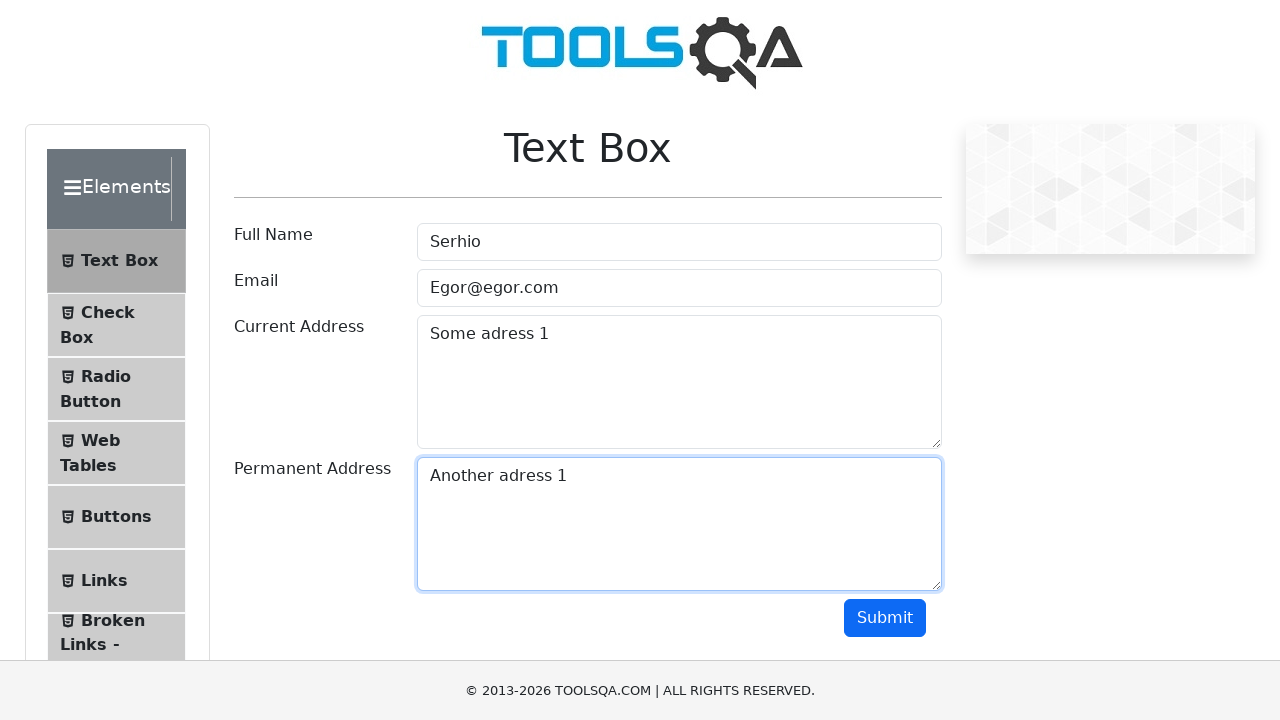

Output section loaded with user name field
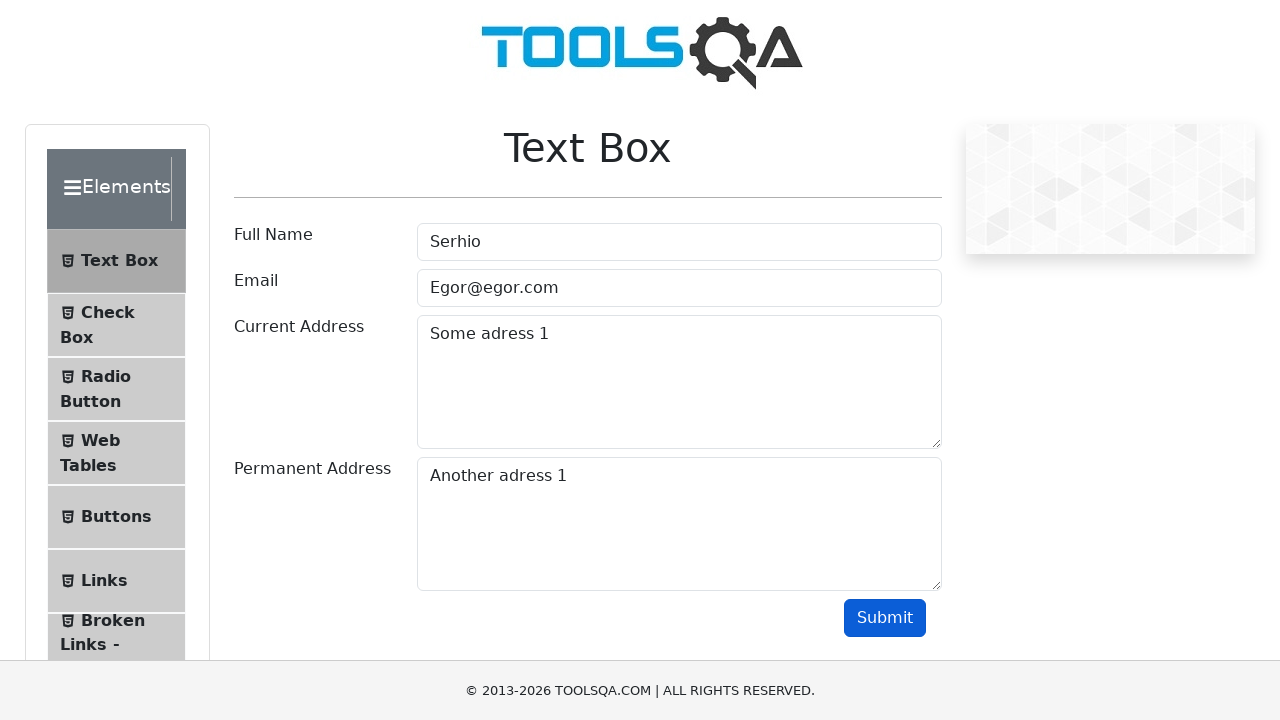

Verified output displays correct user name 'Serhio'
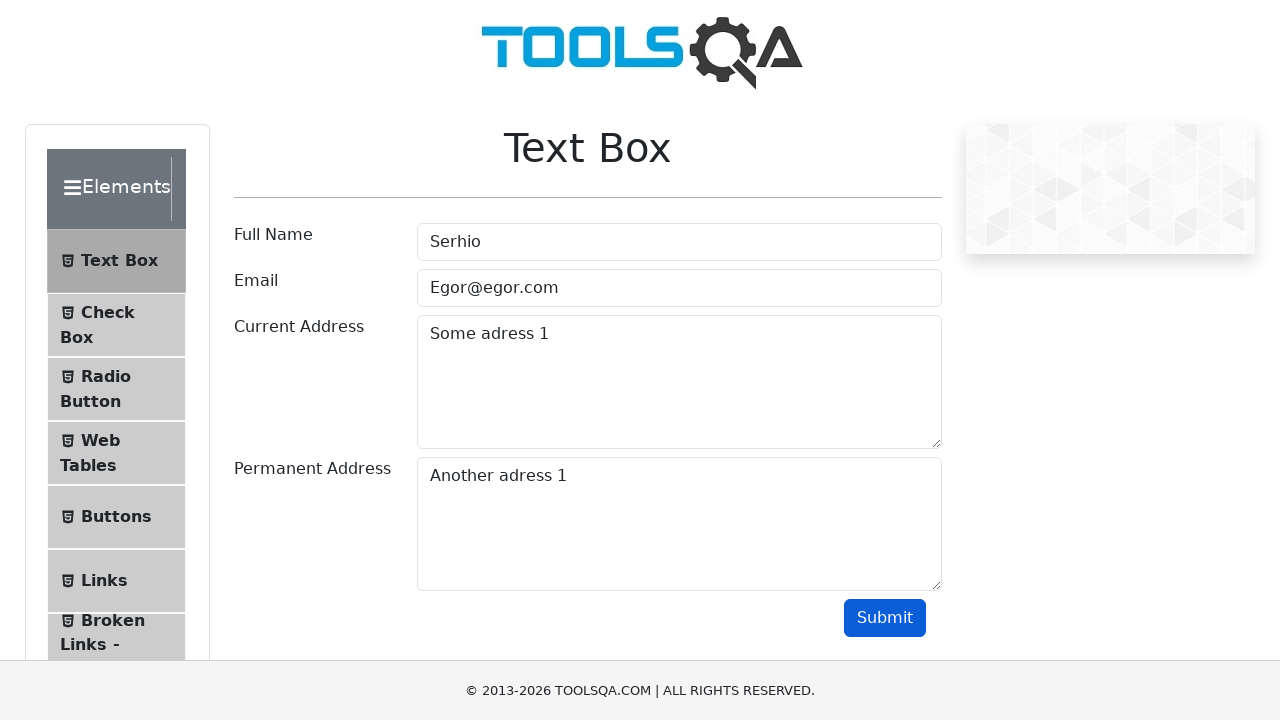

Verified output displays correct email 'Egor@egor.com'
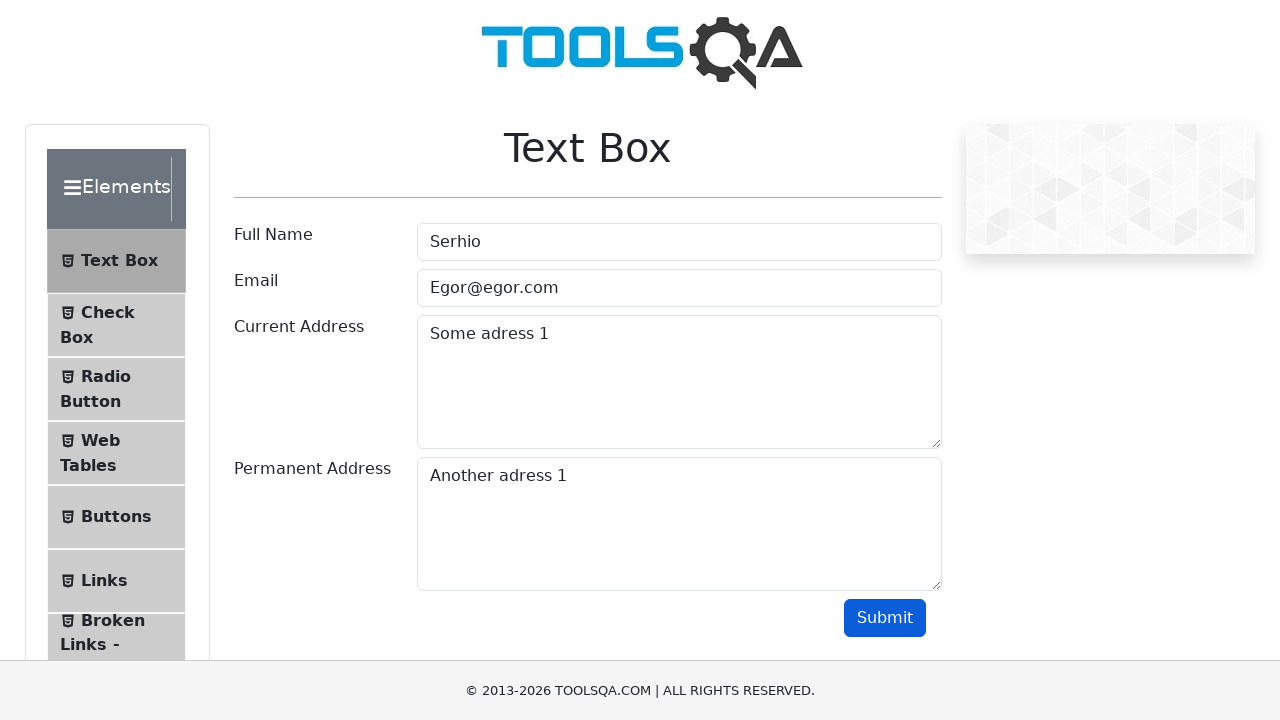

Verified output displays correct current address 'Some adress 1'
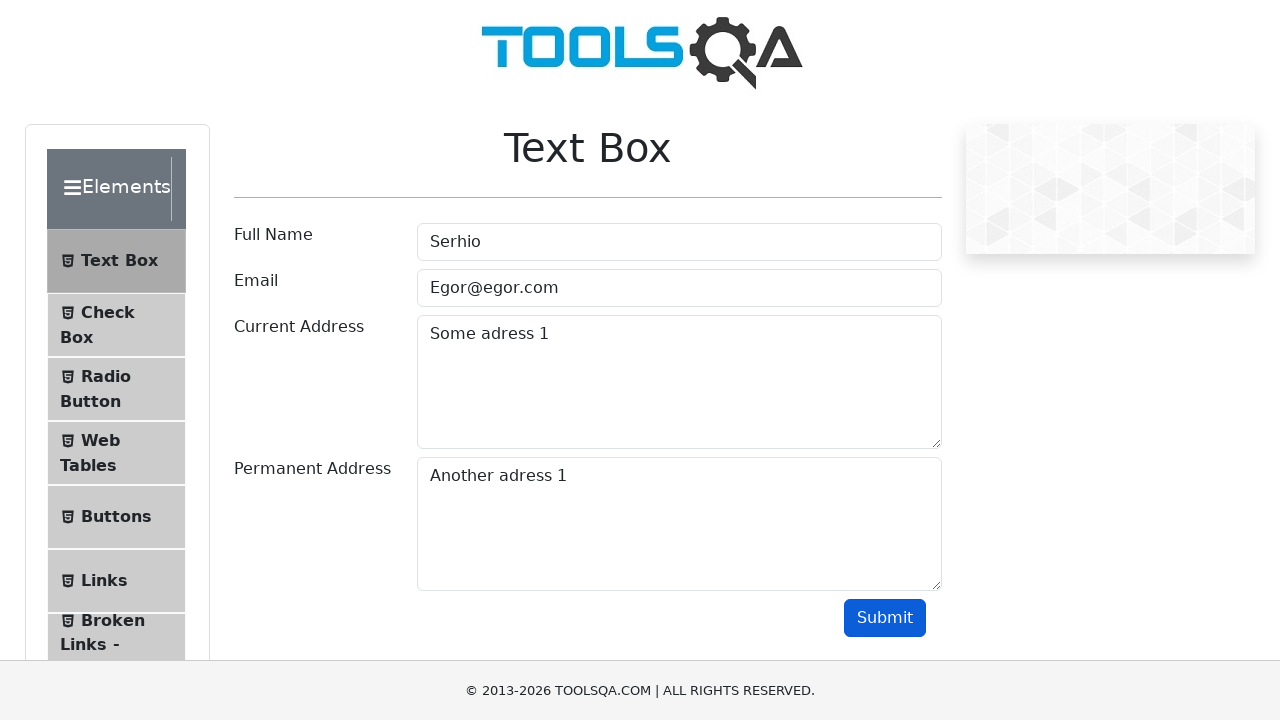

Verified output displays correct permanent address 'Another adress 1'
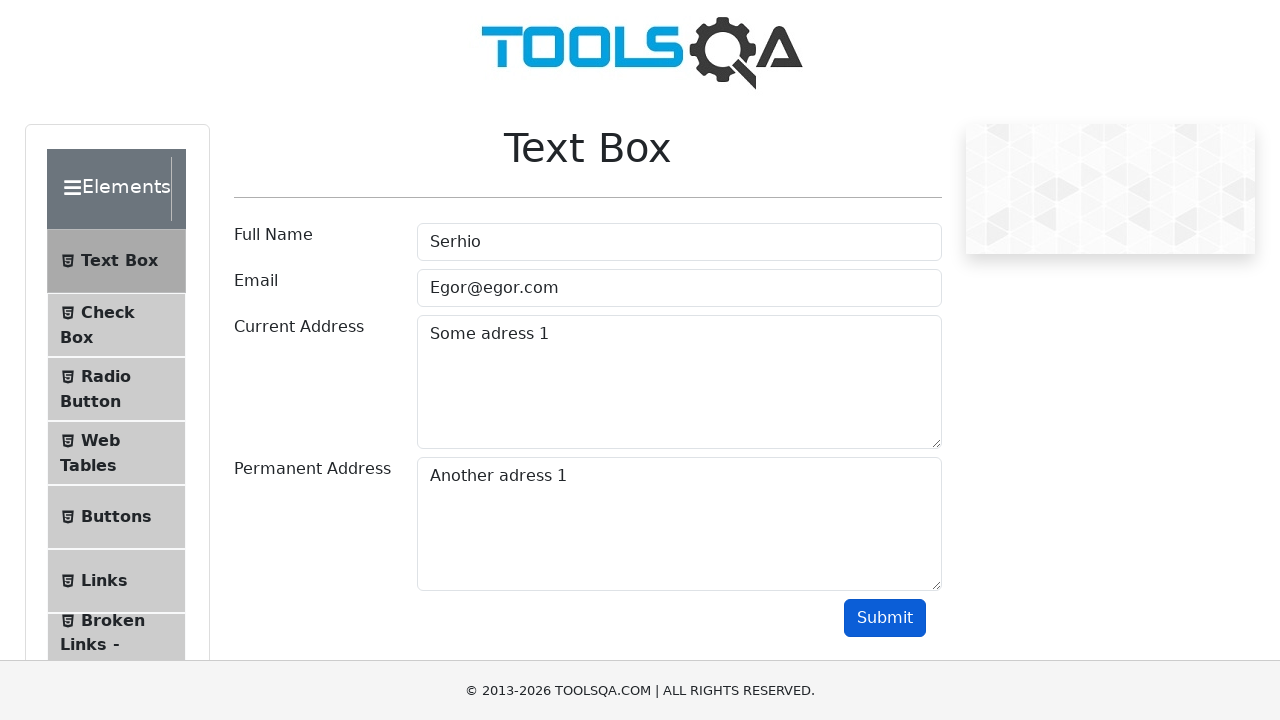

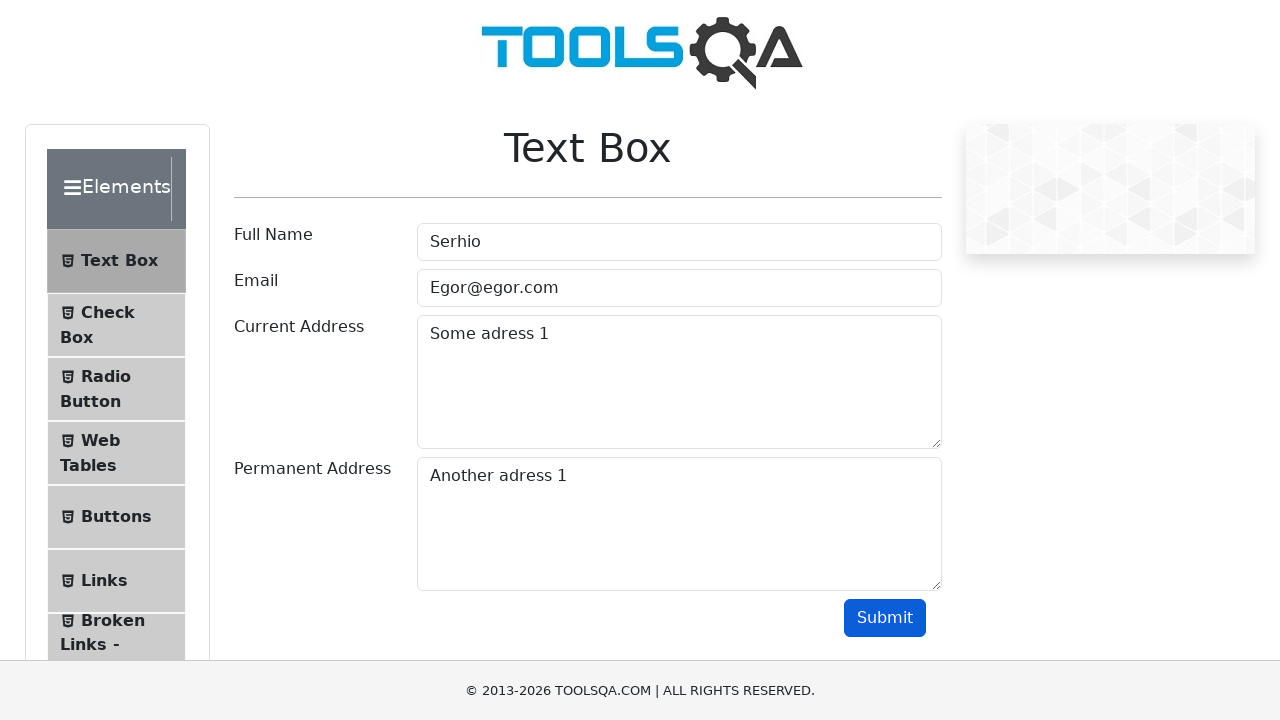